Navigates to game.tv homepage and verifies that game cards with names and links are displayed on the page.

Starting URL: https://www.game.tv/

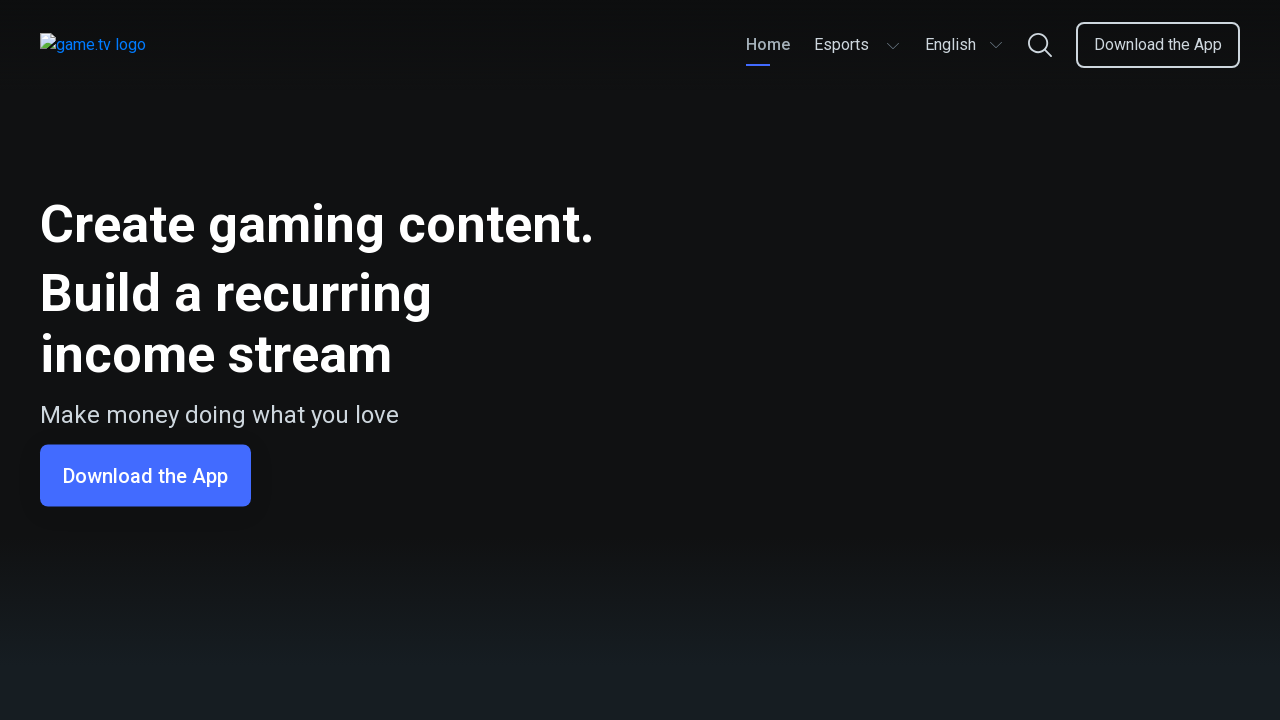

Navigated to game.tv homepage
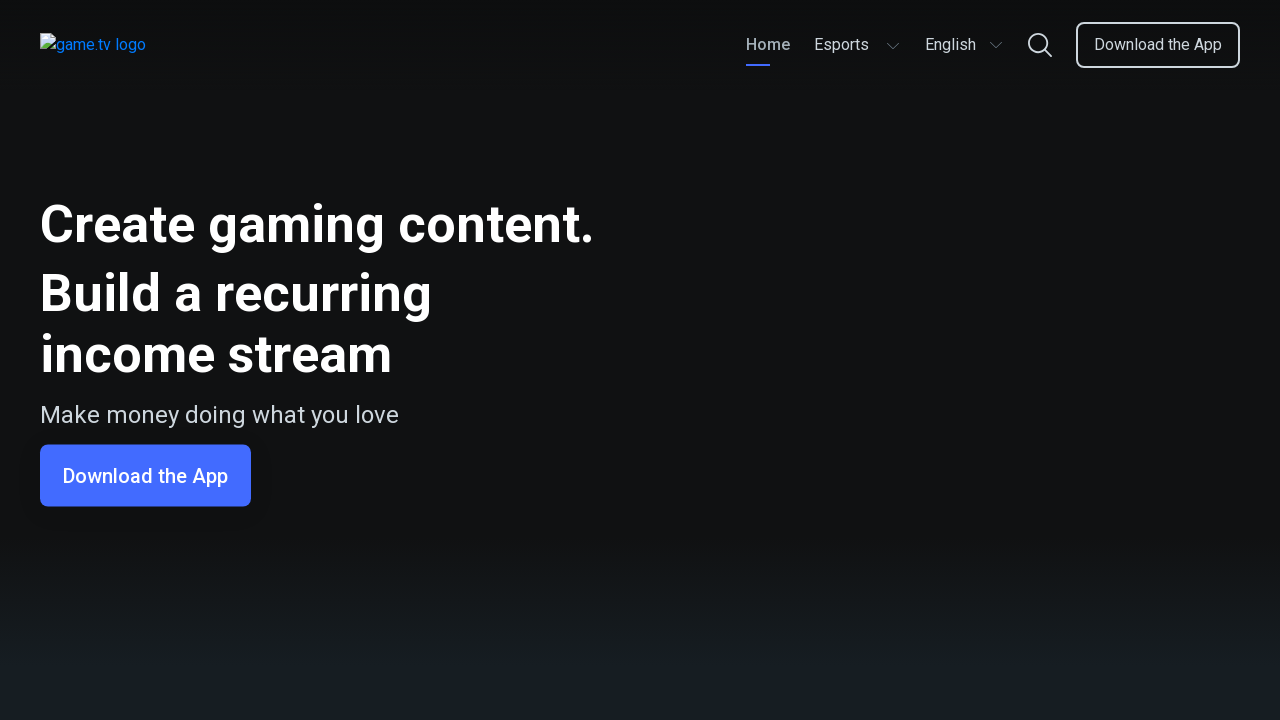

Set viewport size to 1920x1080
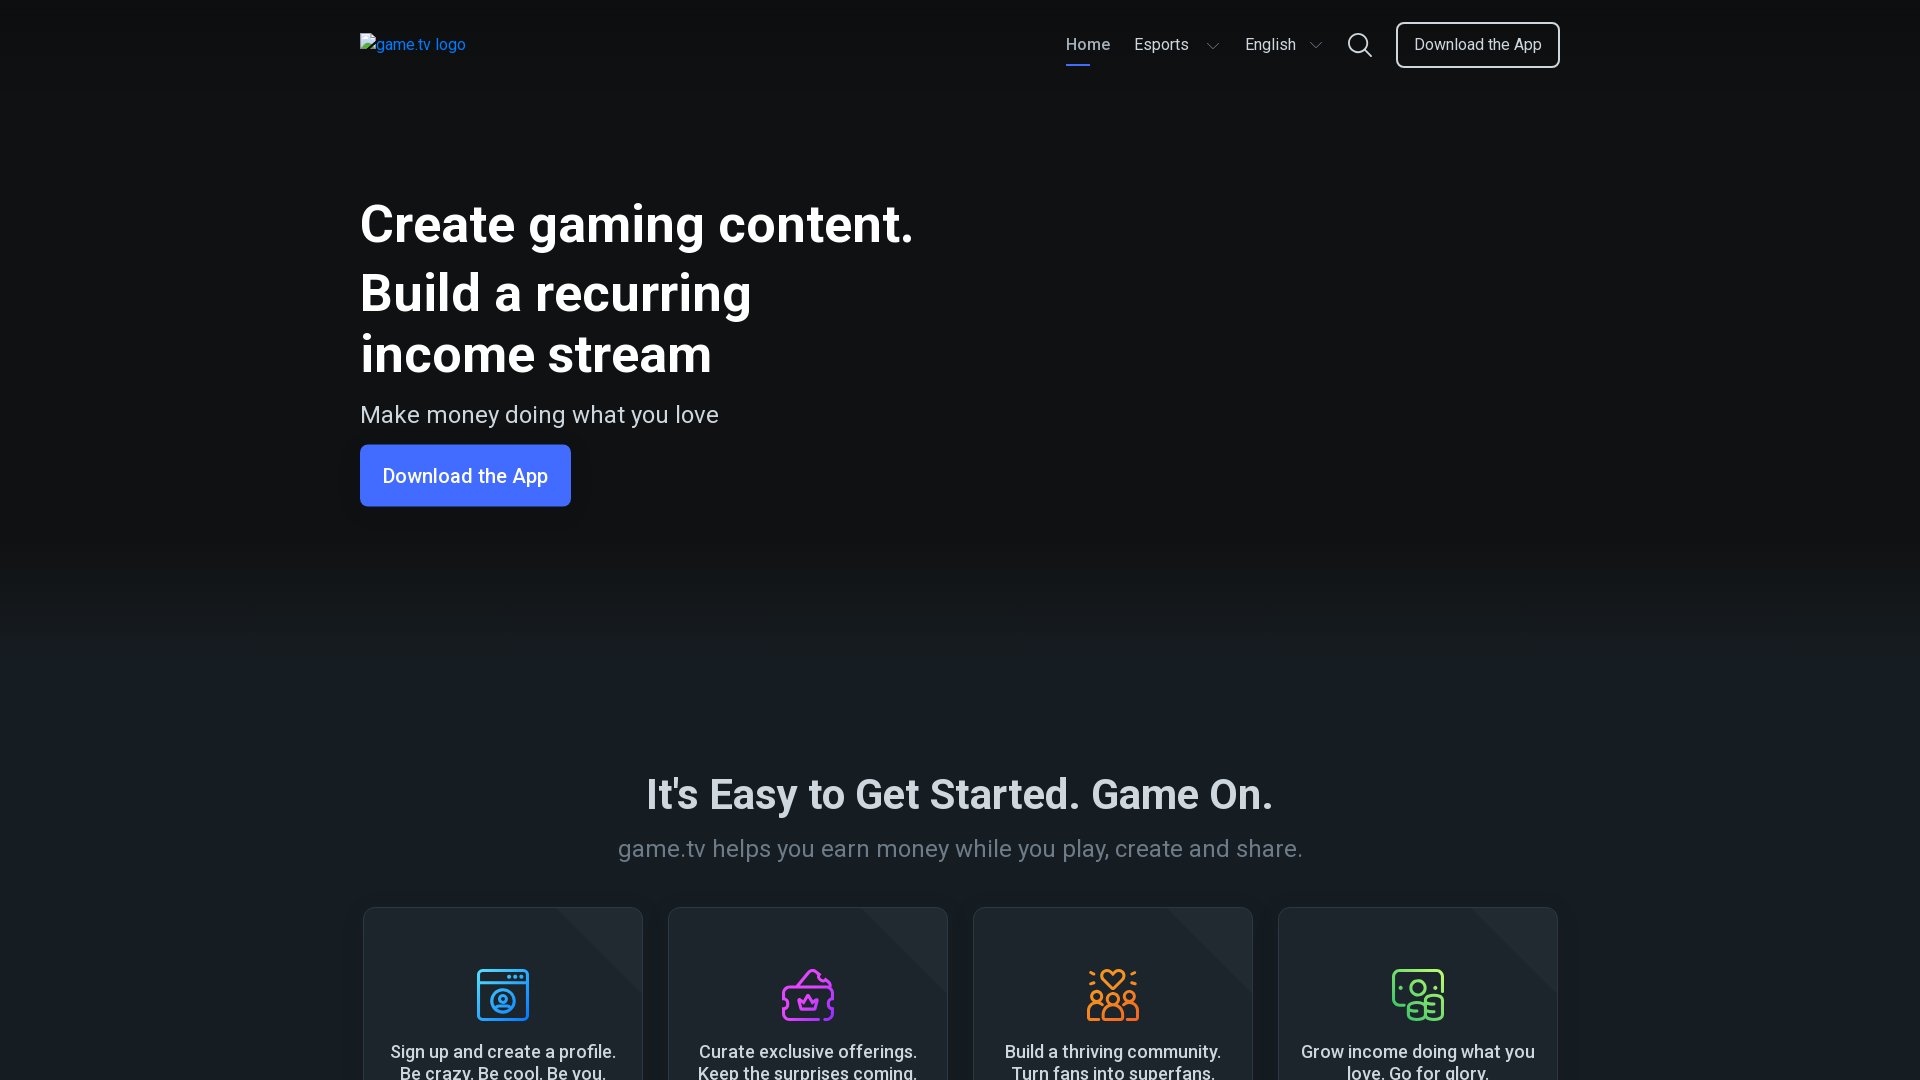

Game cards loaded on the page
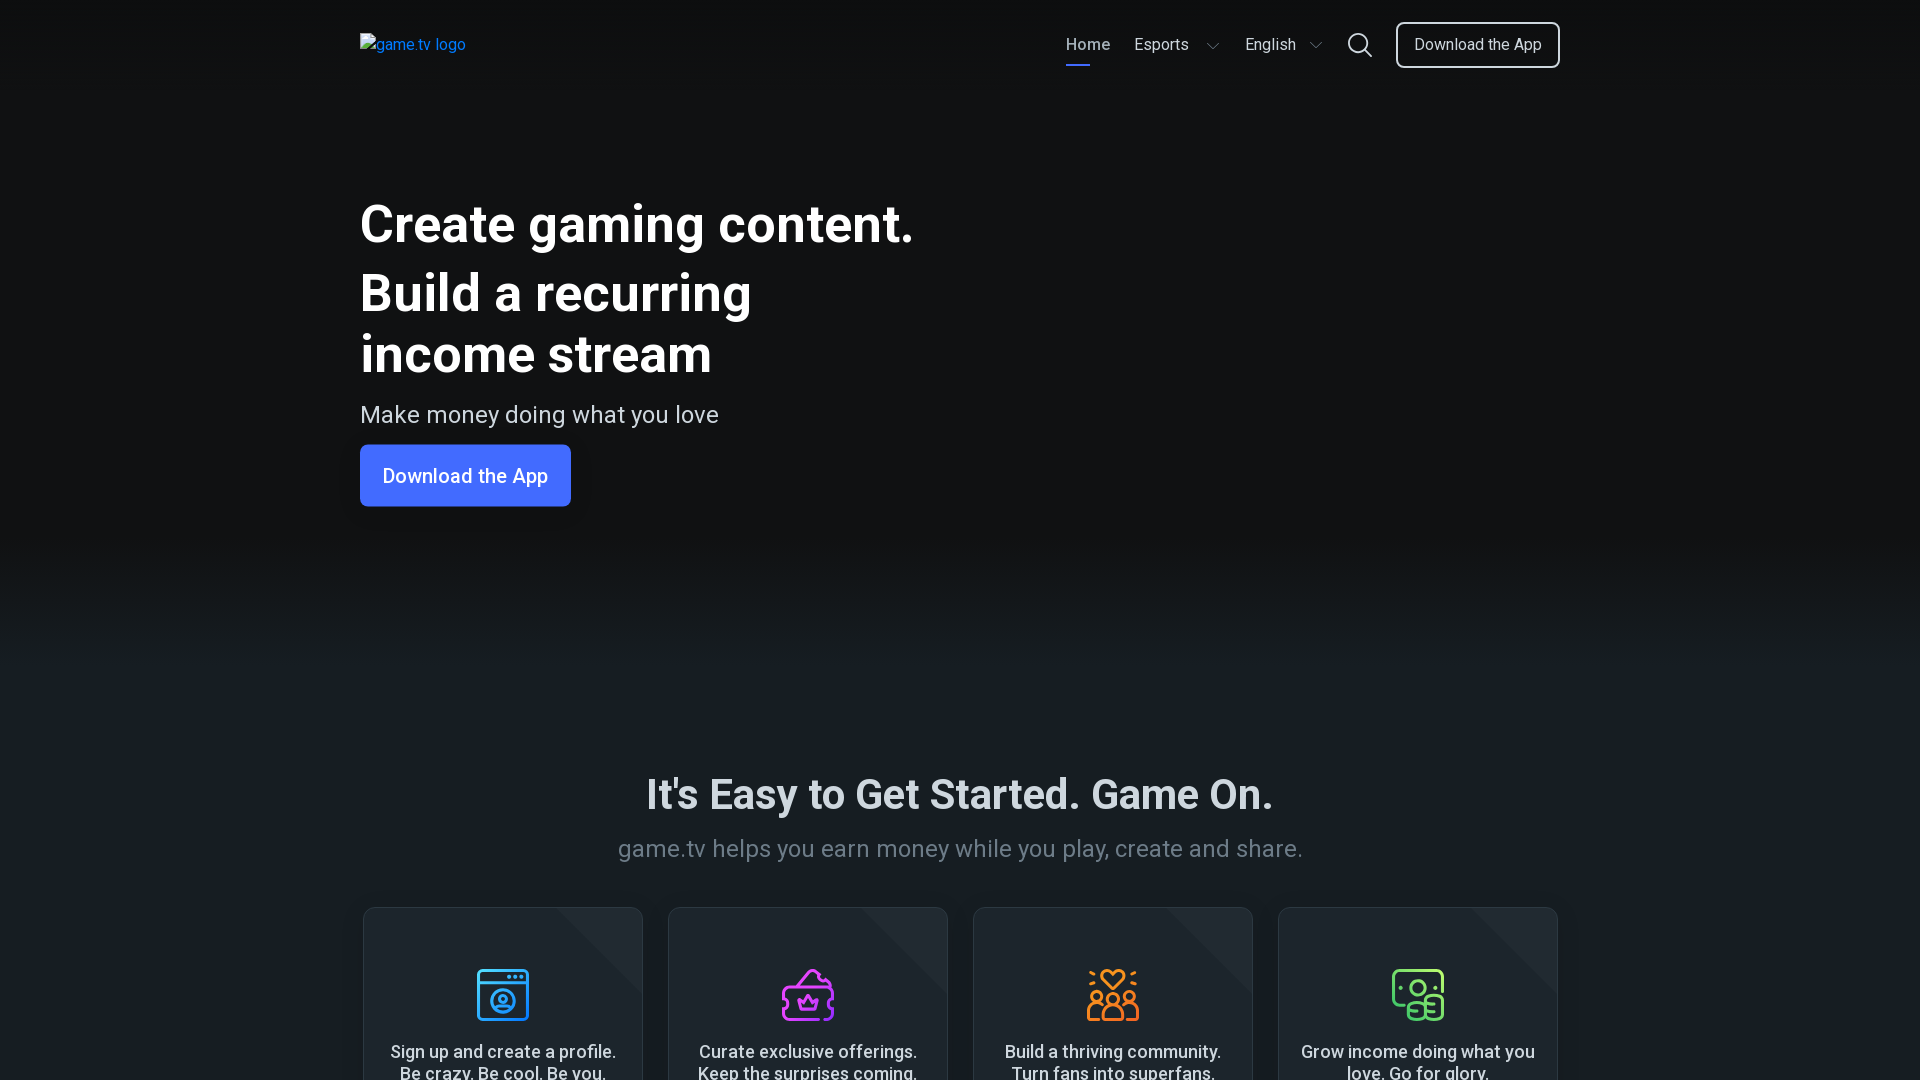

Game card names are visible in overlay
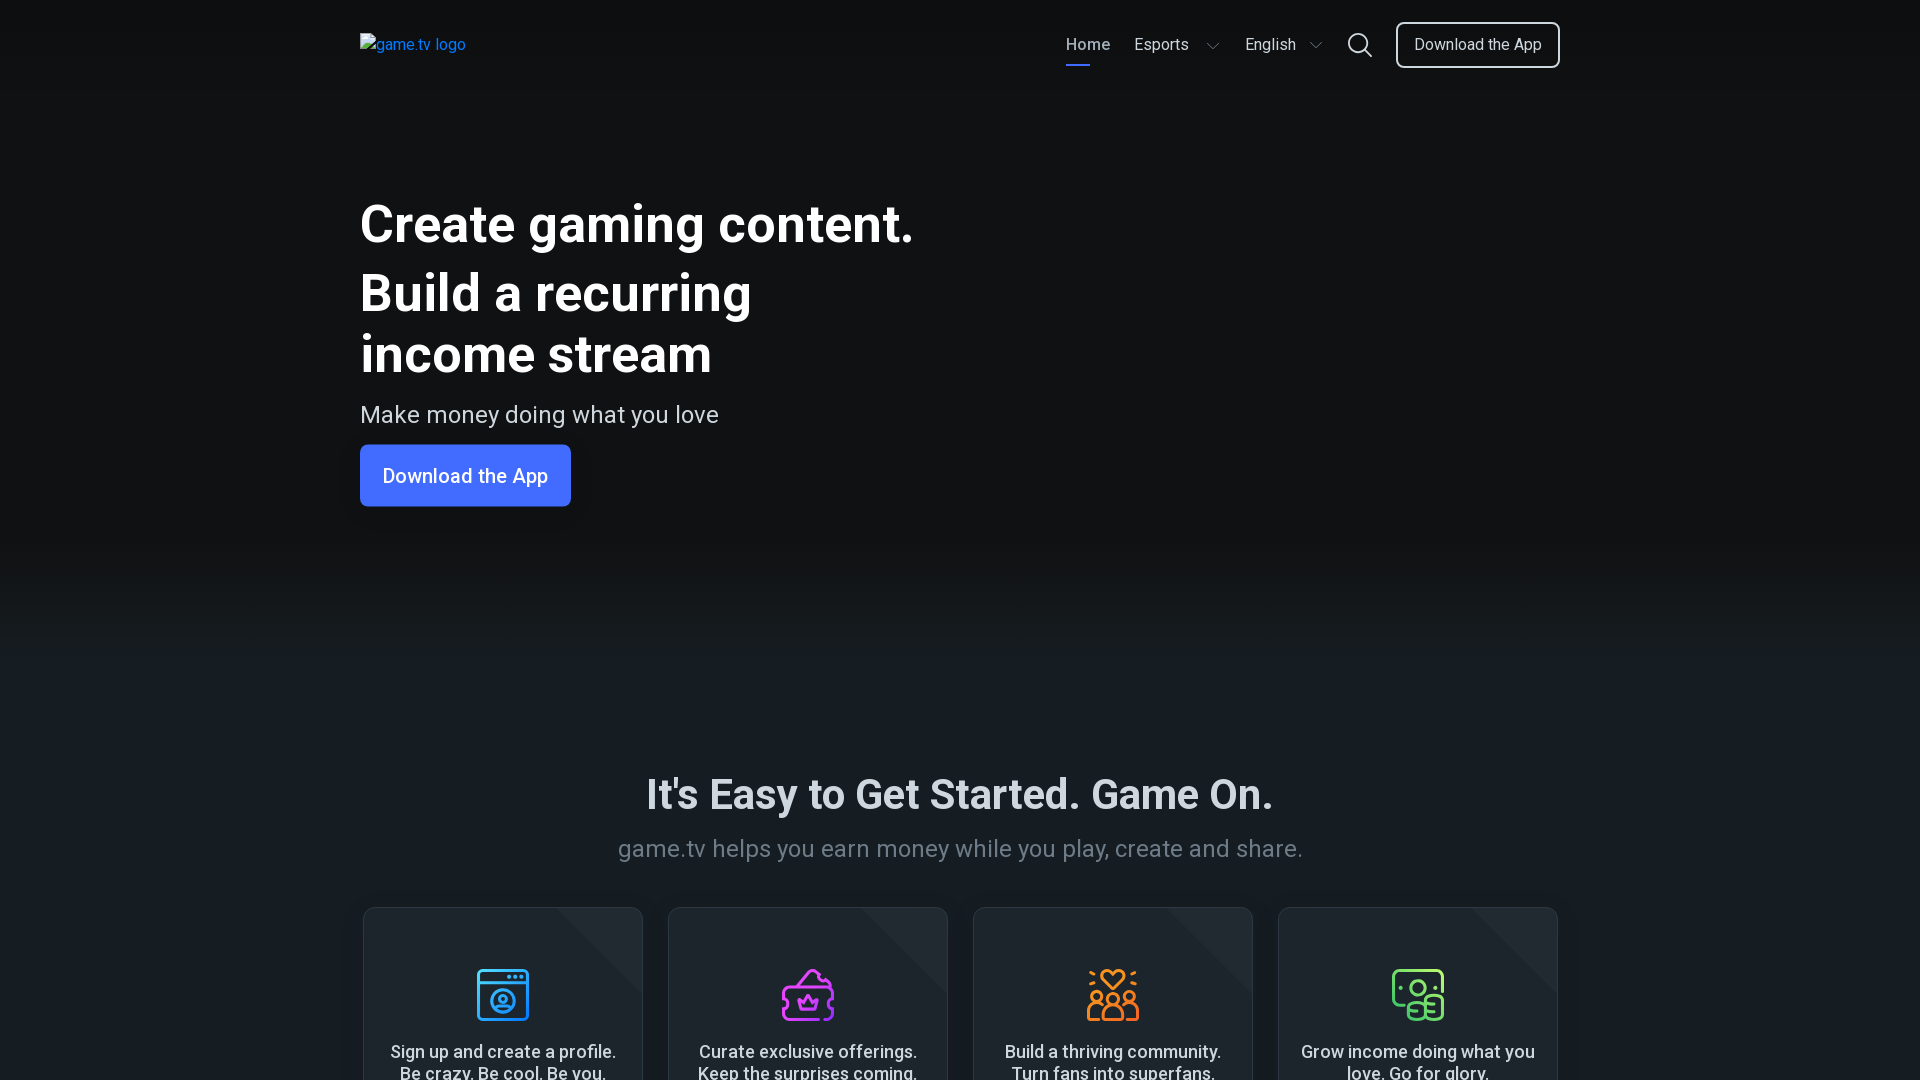

Game card links are present on the page
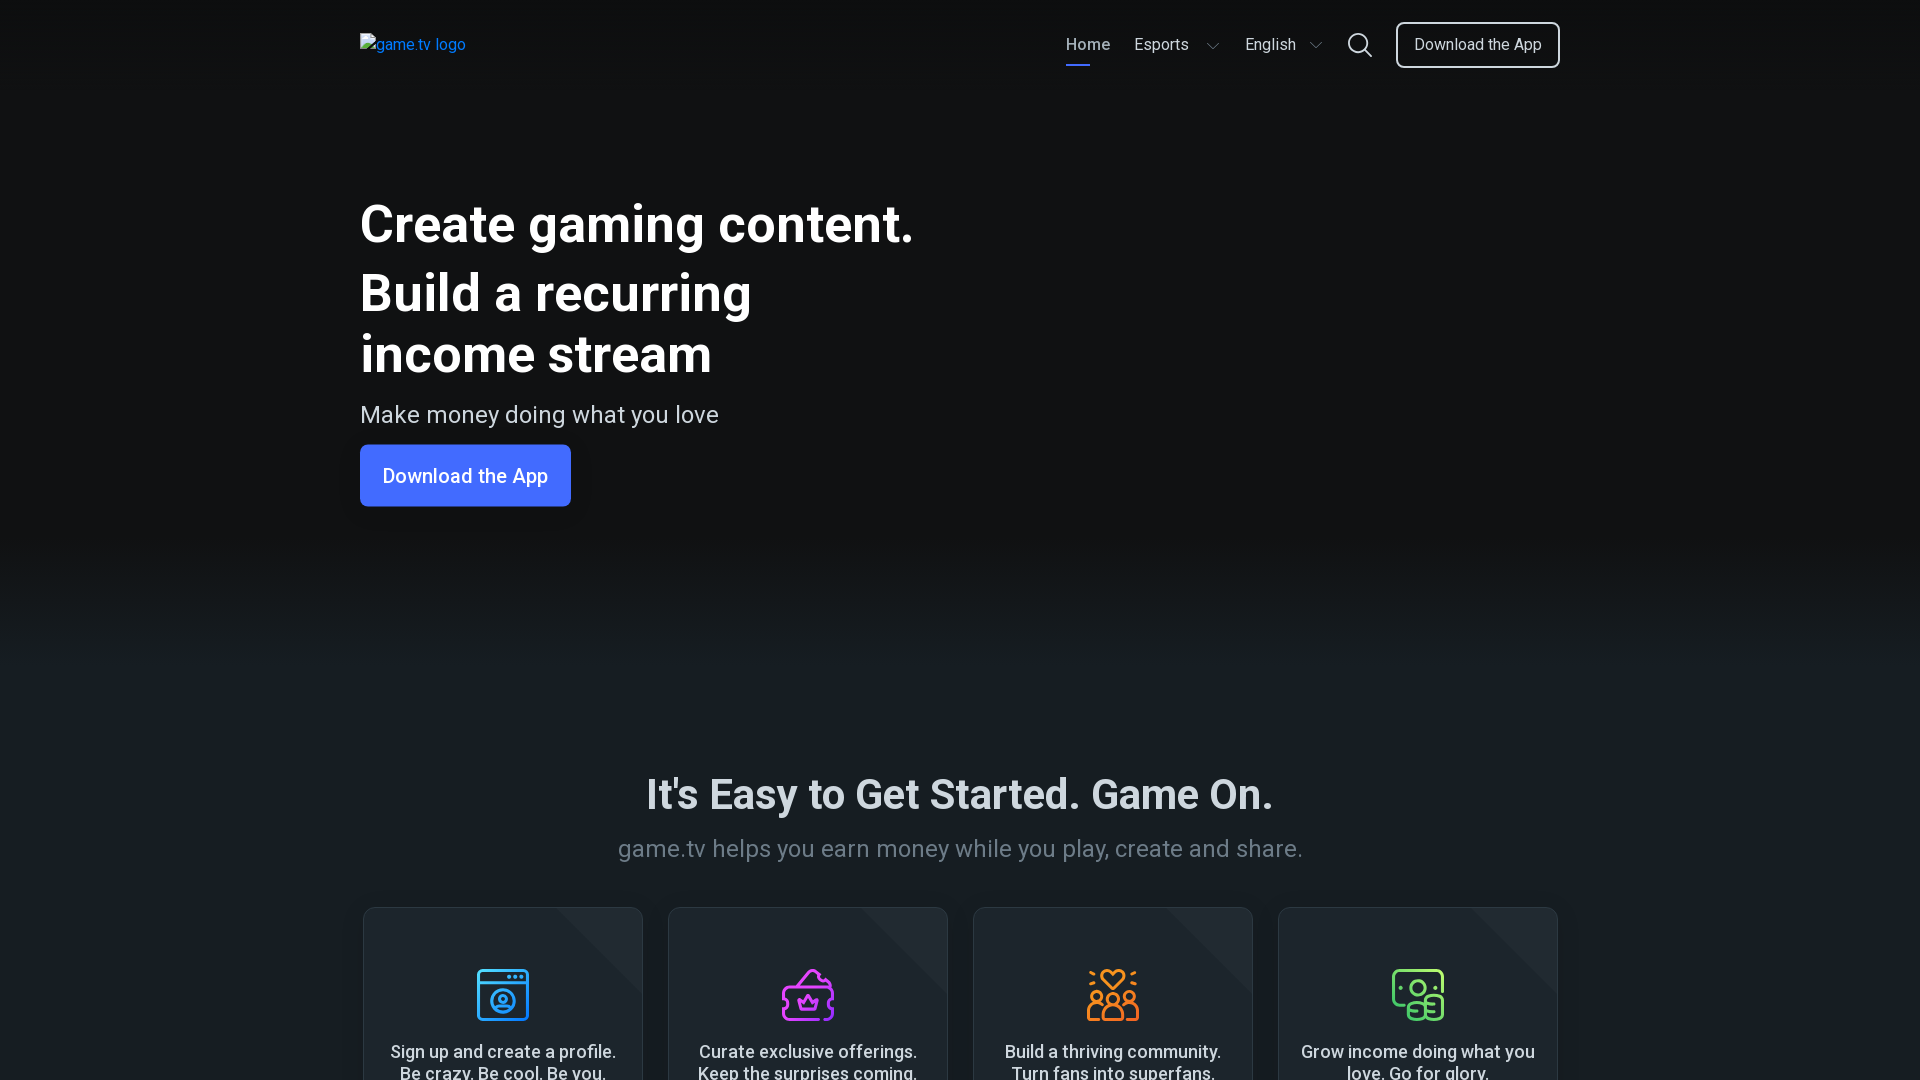

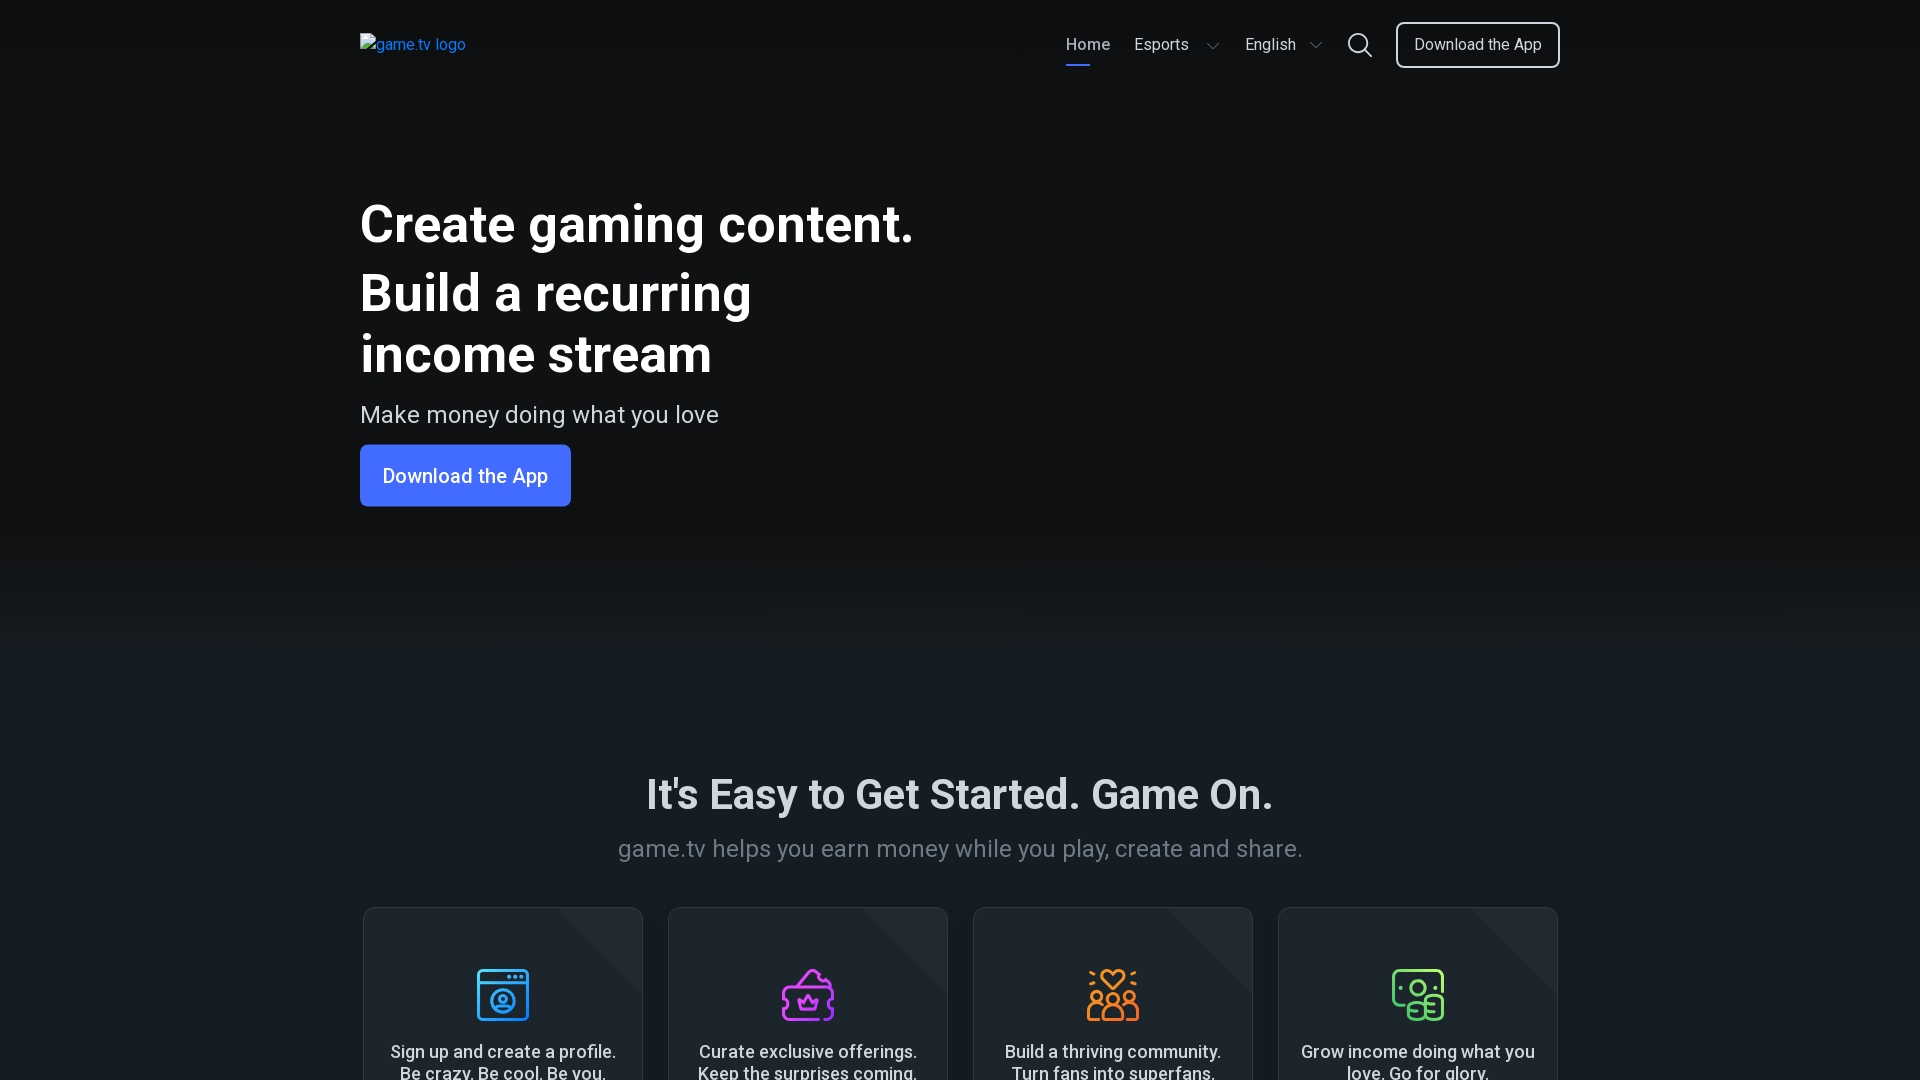